Tests scrolling functionality by scrolling to the footer element and verifying the scroll position changes

Starting URL: https://webdriver.io/

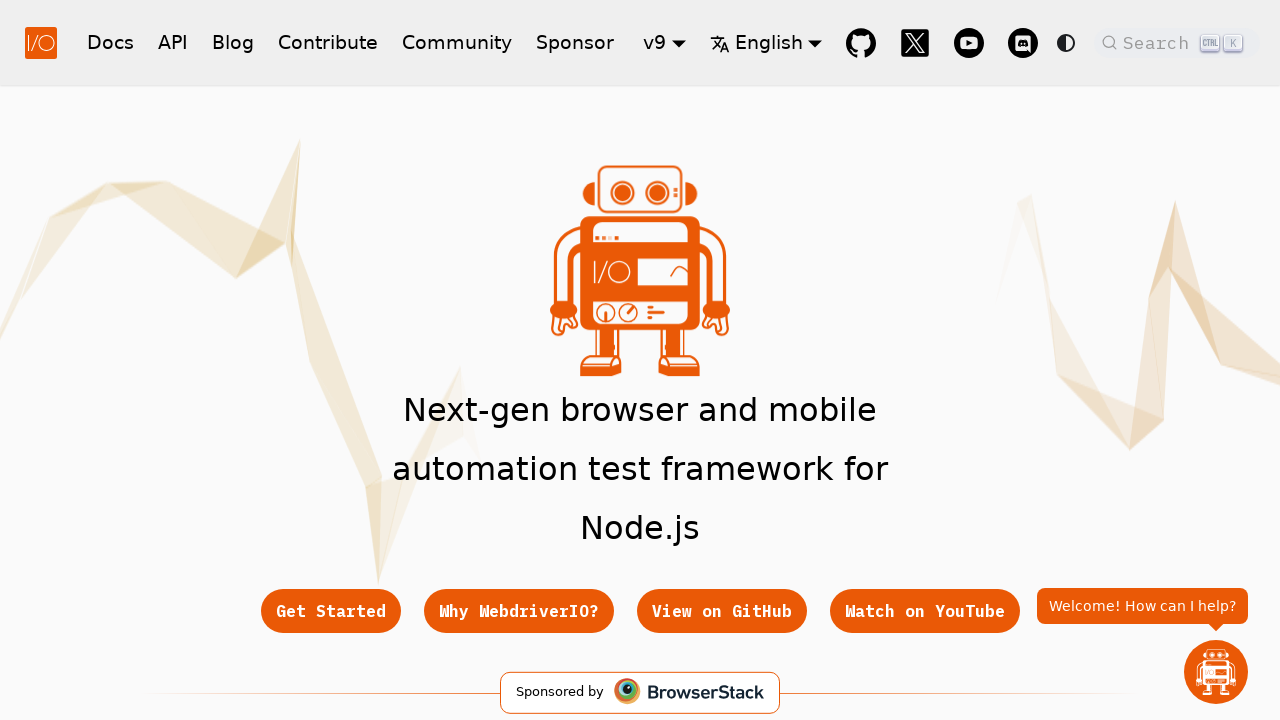

Retrieved initial scroll position from top of page
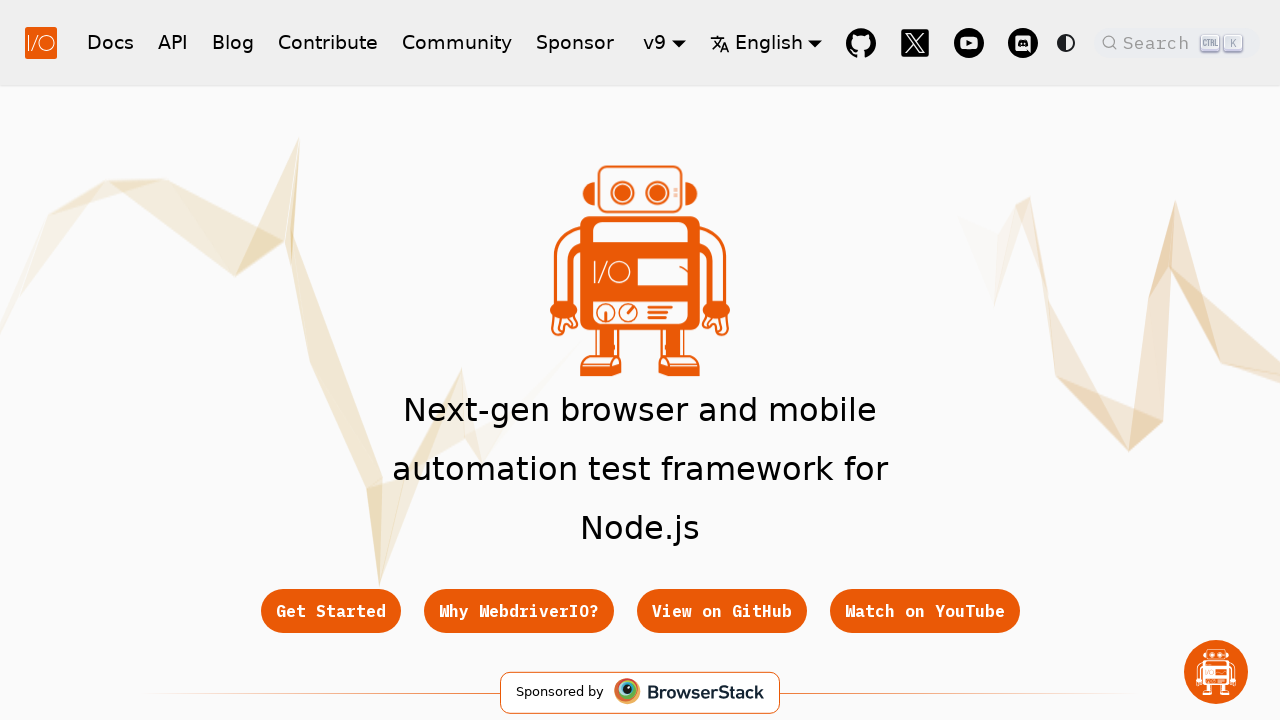

Verified initial scroll position is at [0, 0]
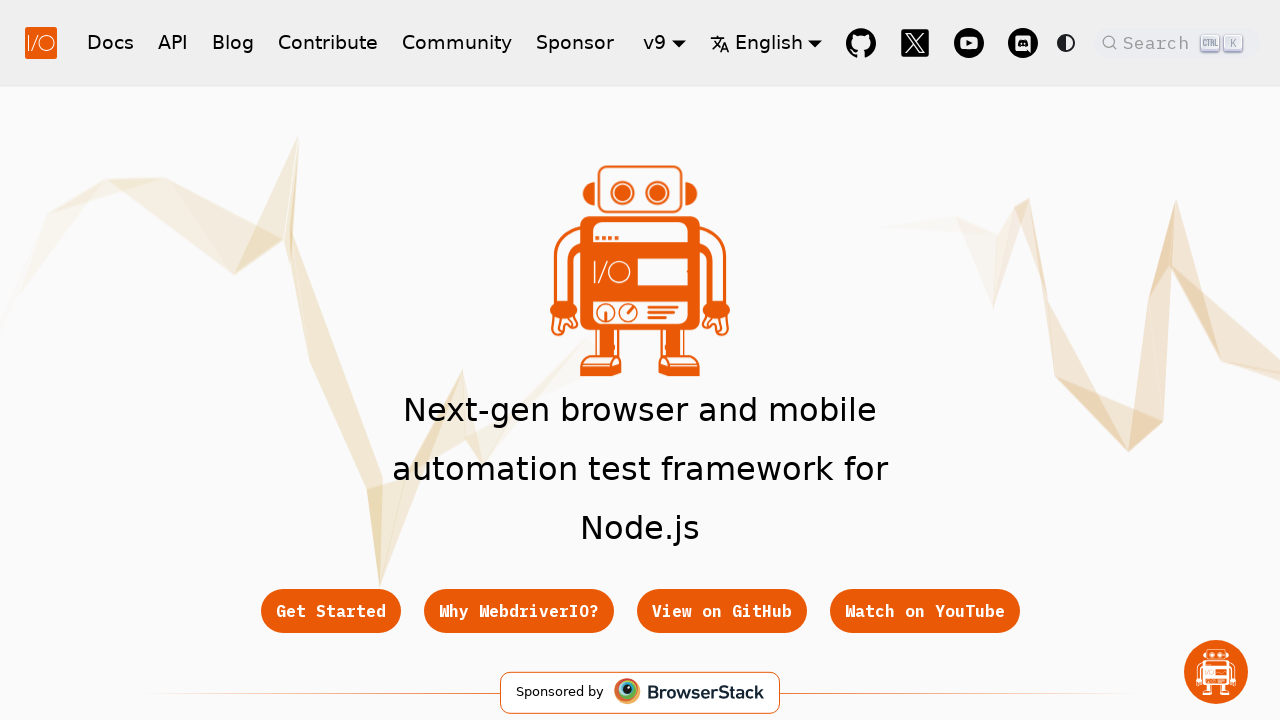

Scrolled footer element into view
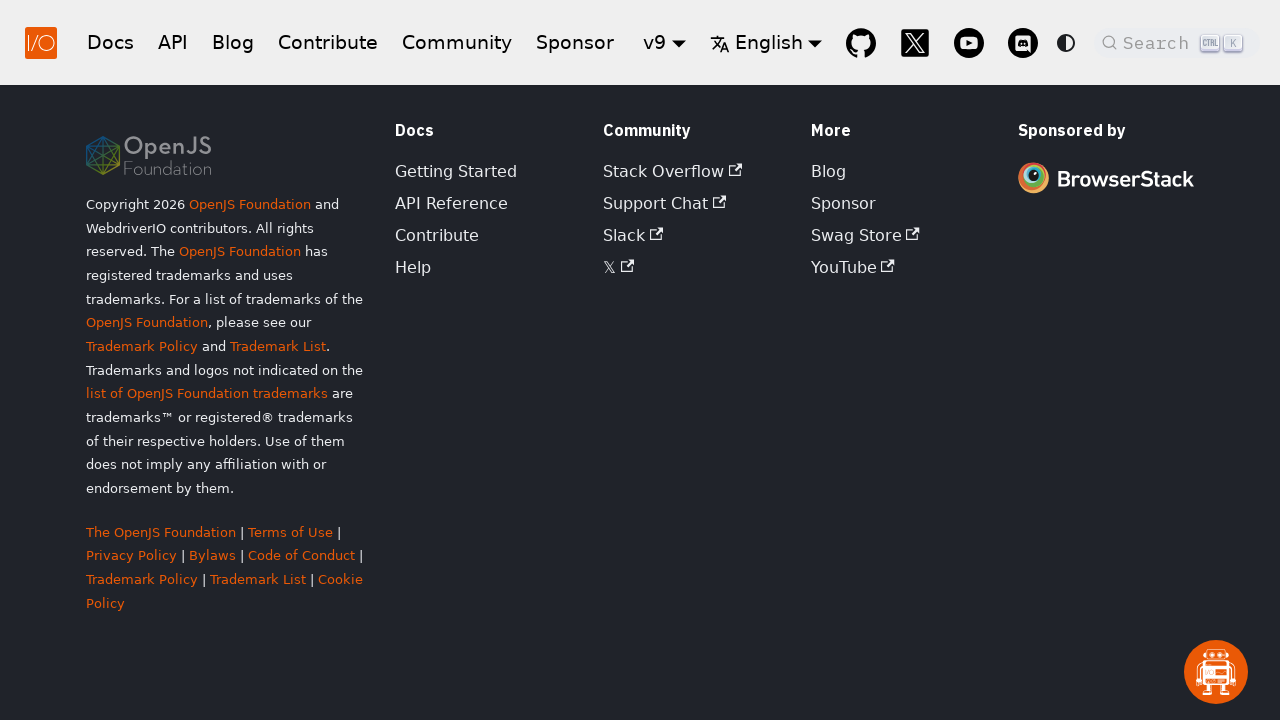

Waited 500ms for scroll animation to complete
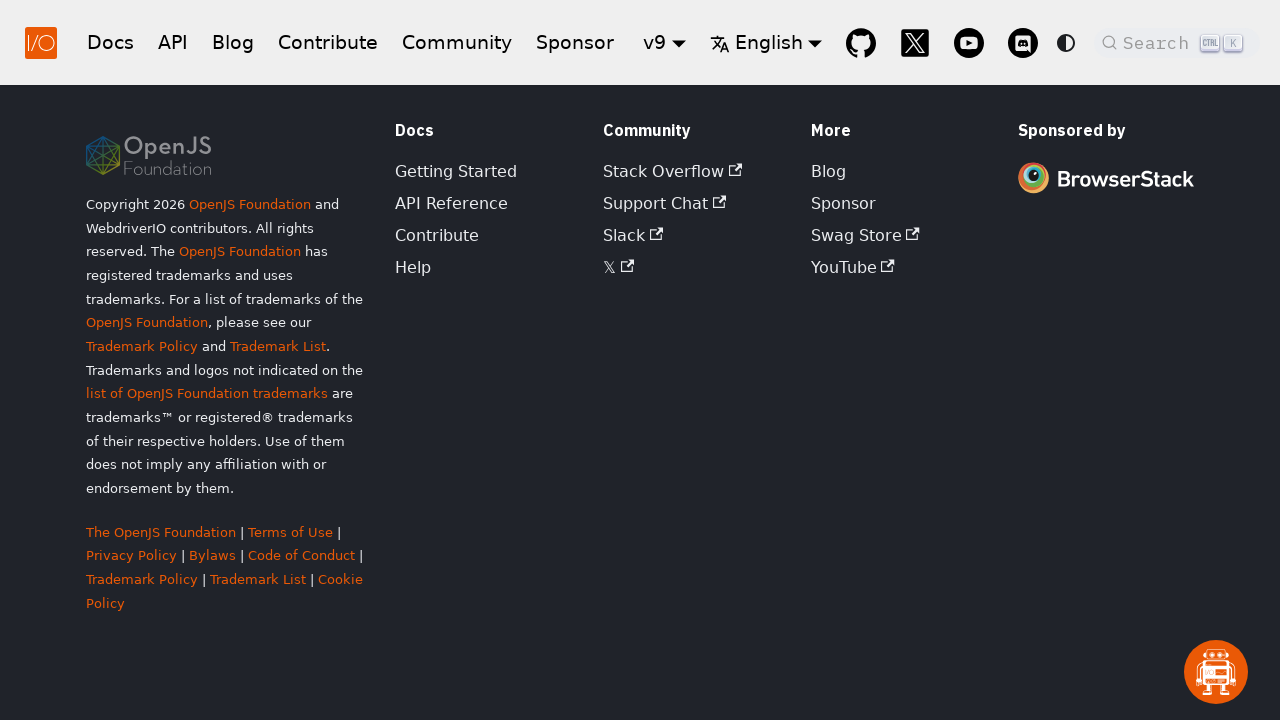

Retrieved current scroll position after scrolling
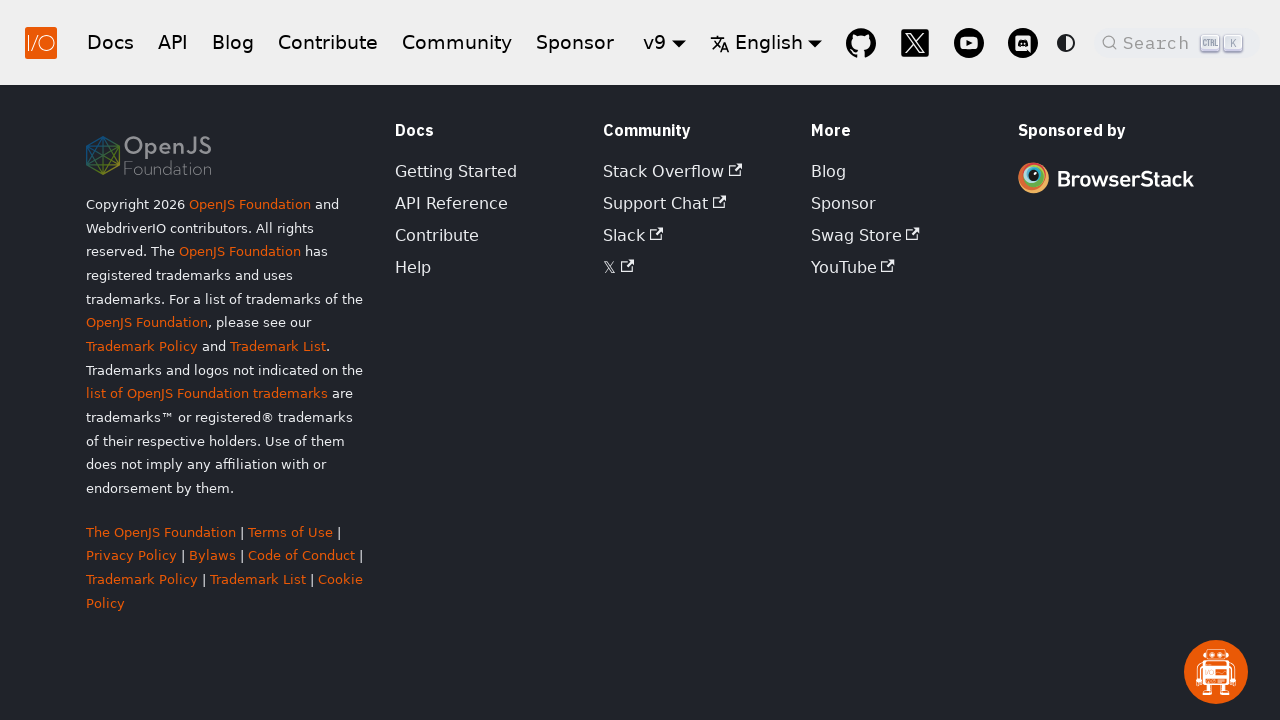

Verified page scrolled down more than 100 pixels vertically
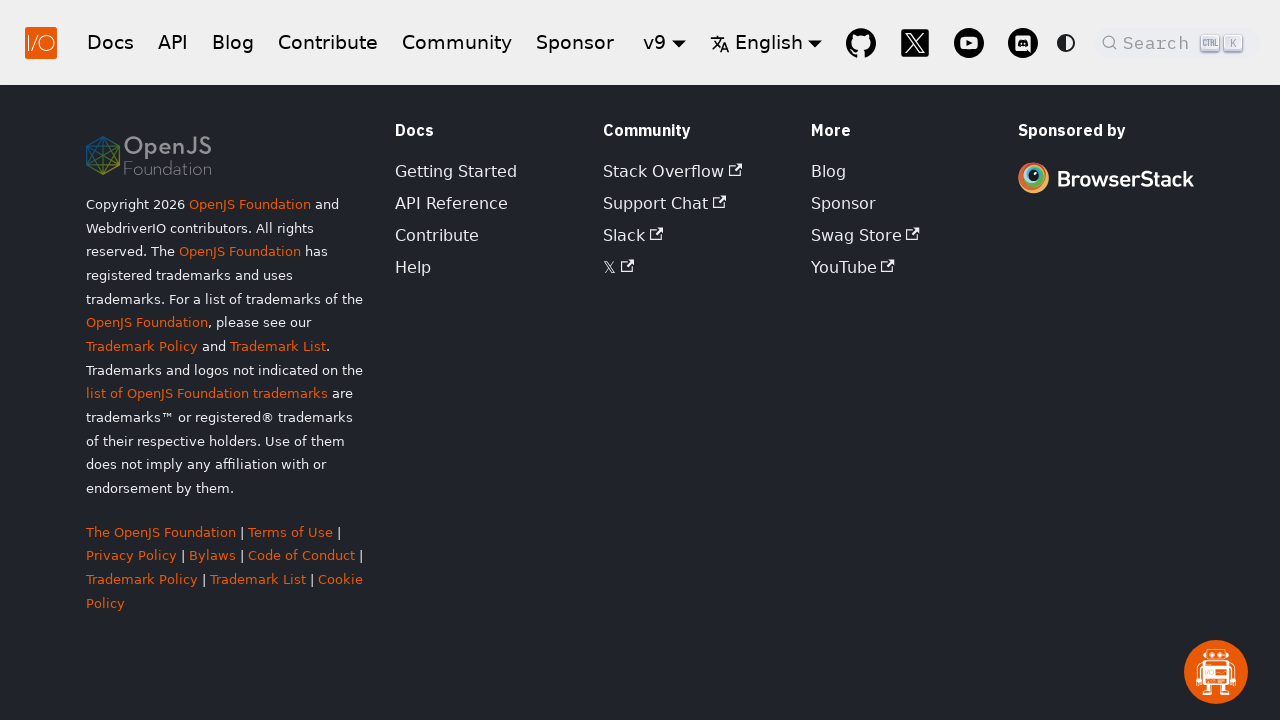

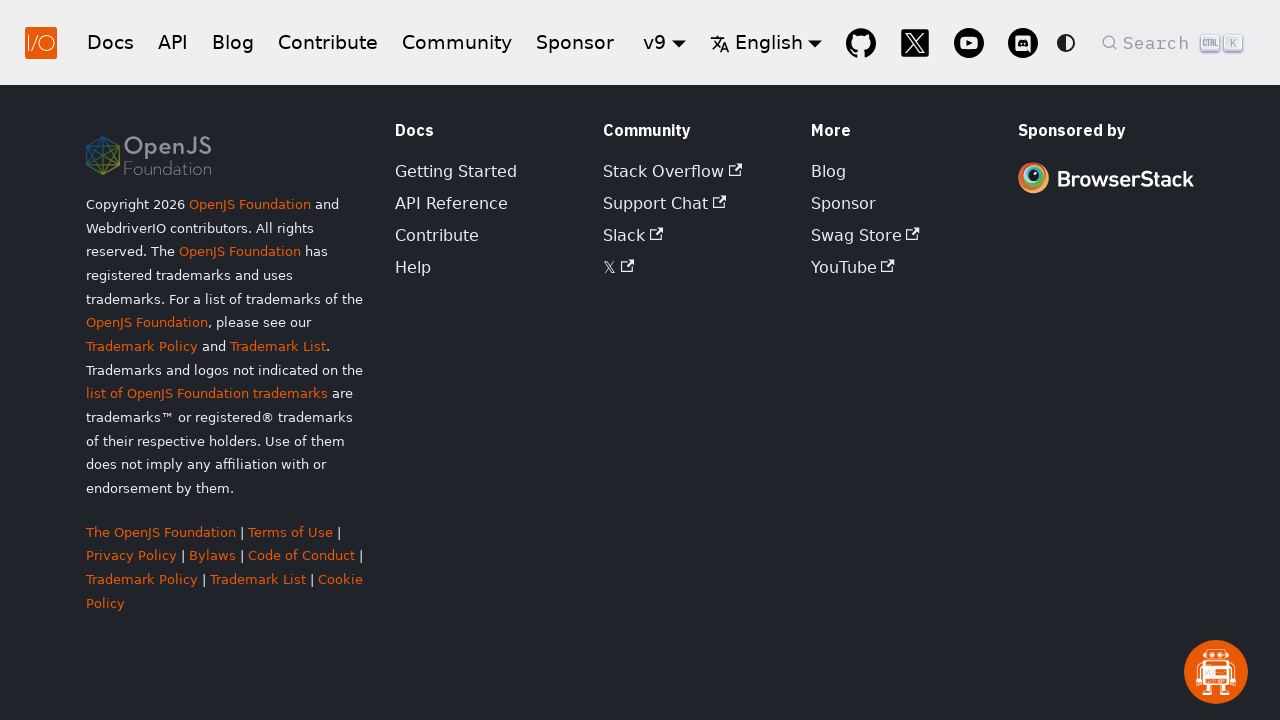